Tests a math calculation form by extracting two numbers from the page, calculating their sum, selecting the result from a dropdown, and submitting the form

Starting URL: http://suninjuly.github.io/selects1.html

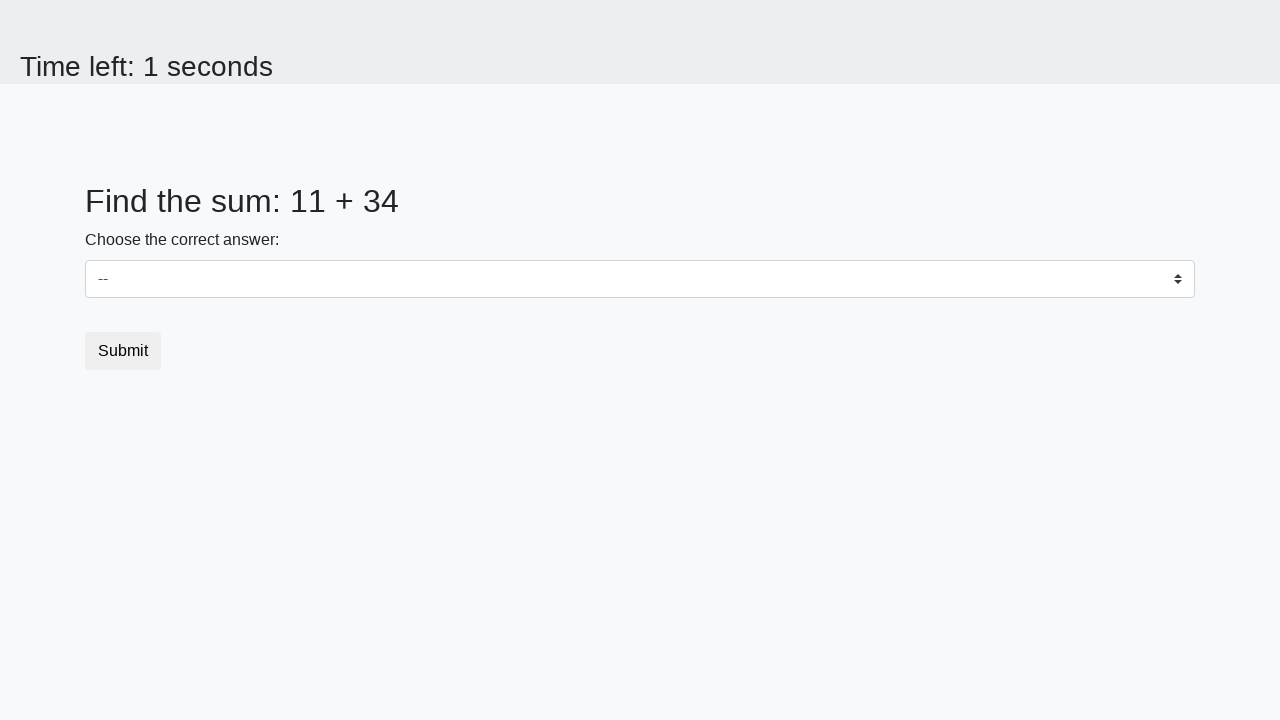

Extracted first number from span#num1
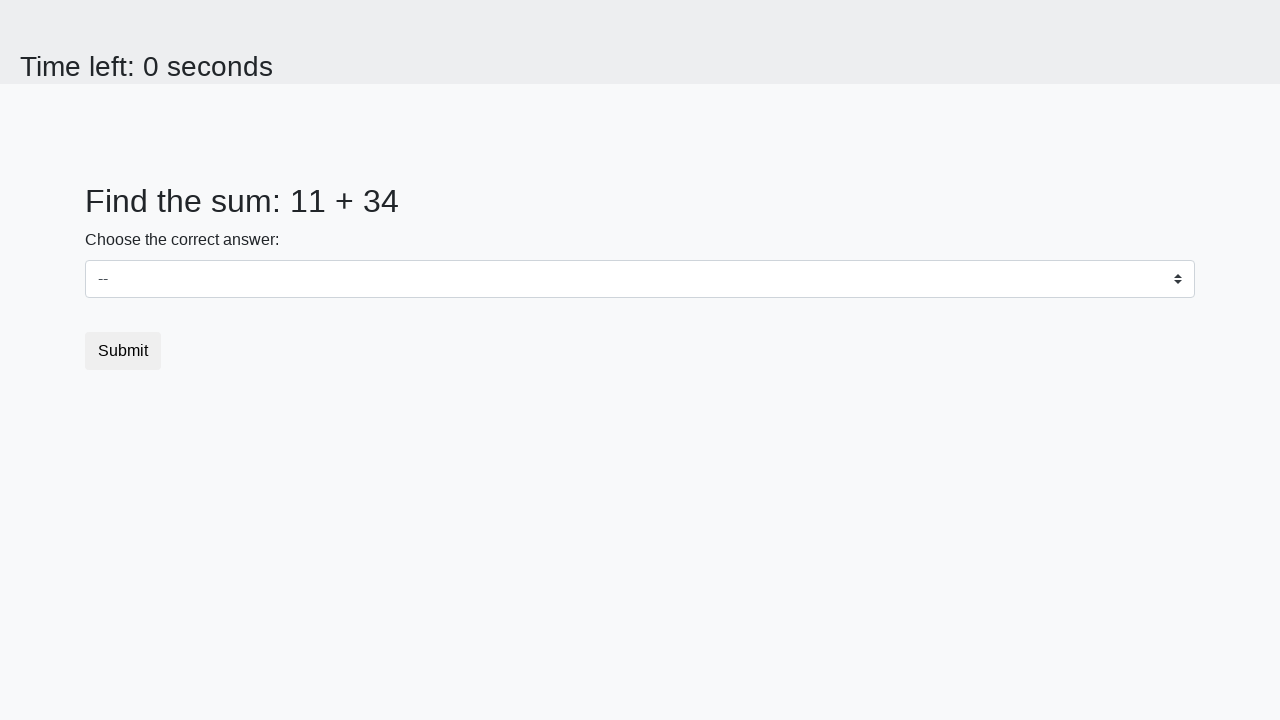

Extracted second number from span#num2
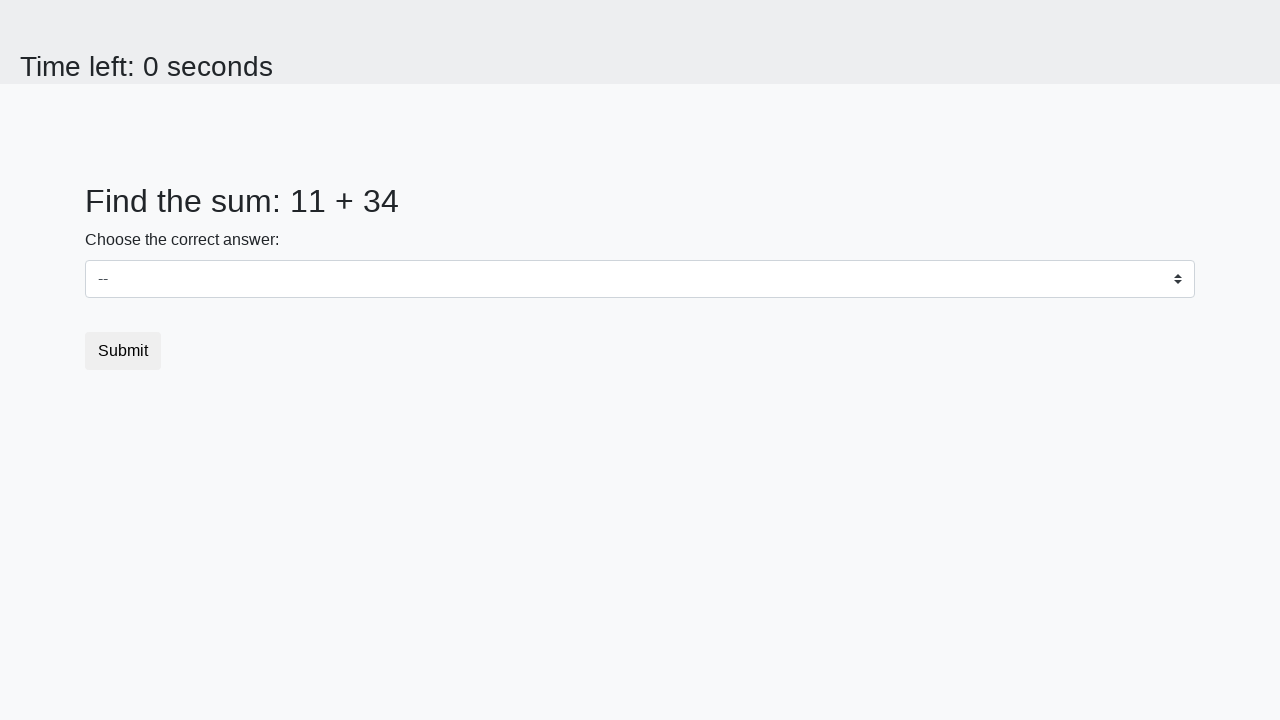

Calculated sum: 11 + 34 = 45
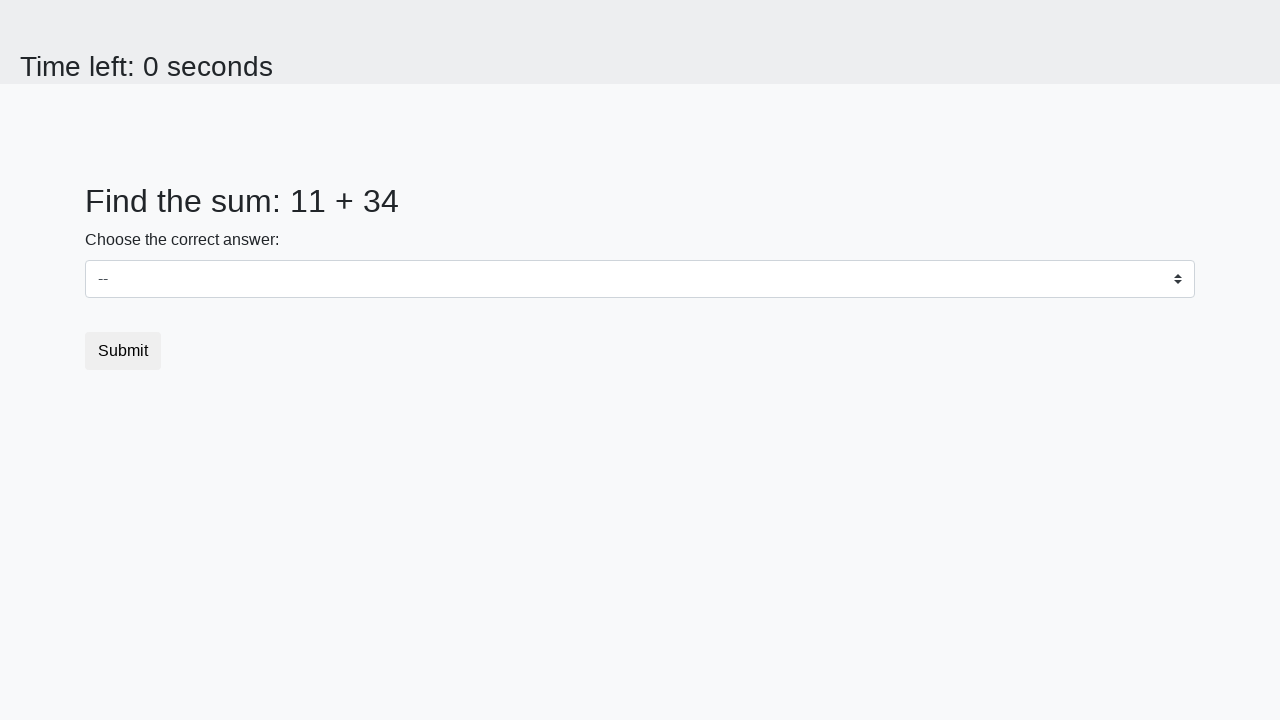

Selected 45 from dropdown menu on select
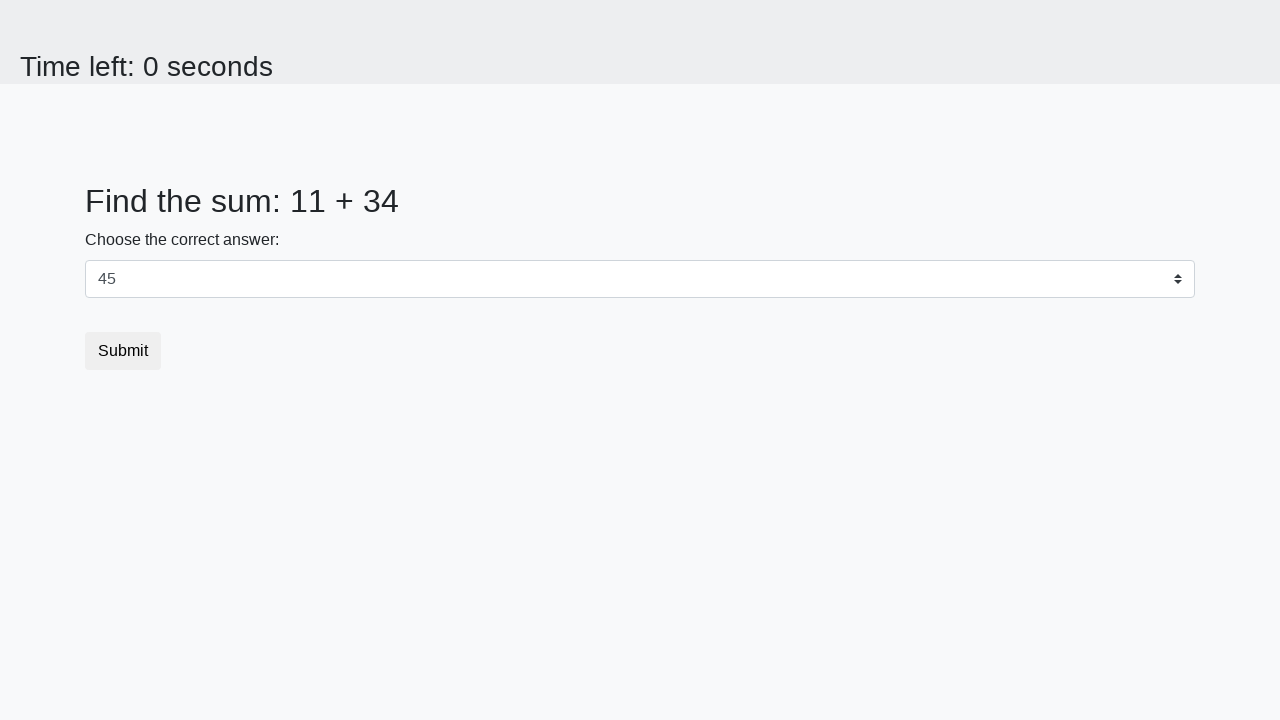

Clicked Submit button to submit the form at (123, 351) on xpath=//*[contains(text(),'Submit')]
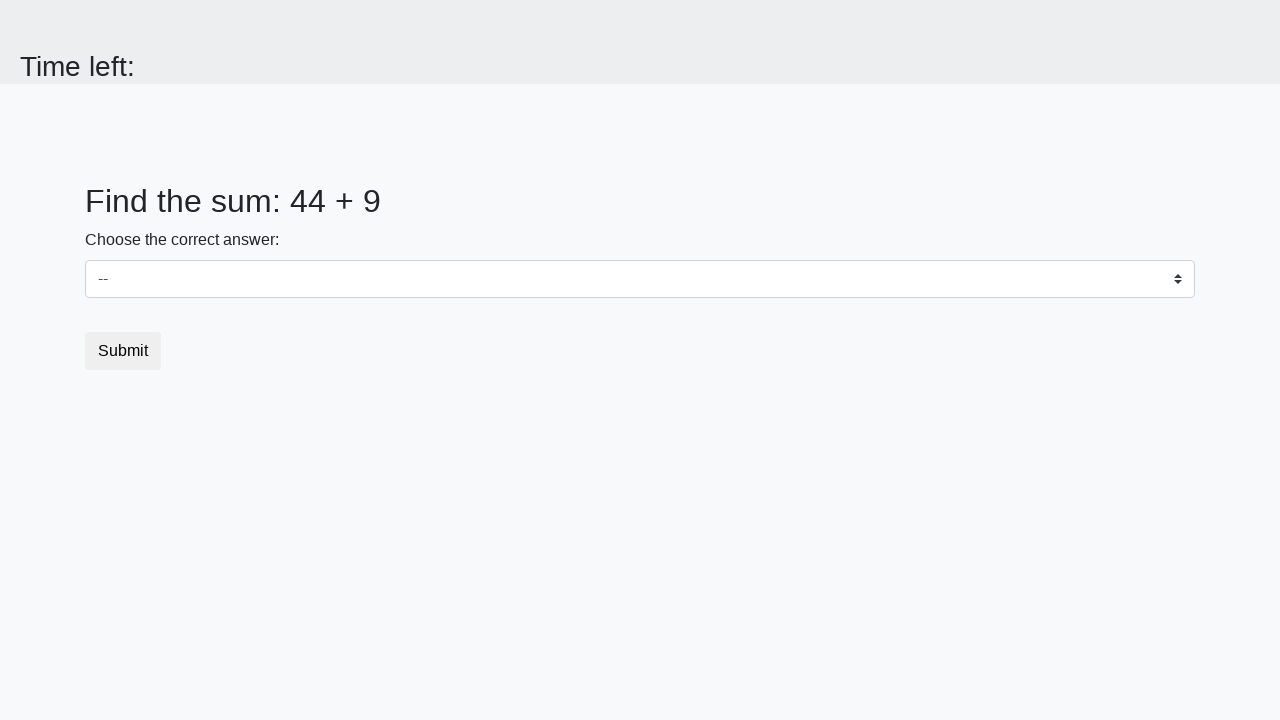

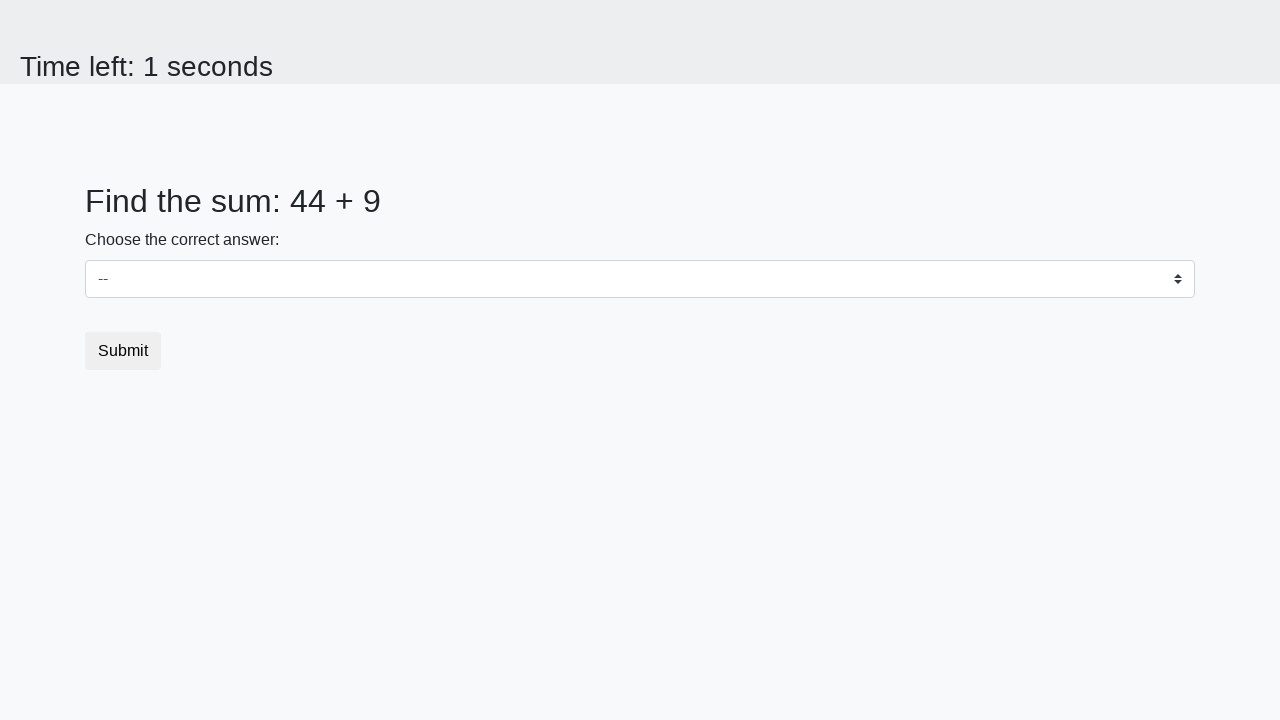